Tests prompt alert handling by clicking a button, entering text in the prompt, and accepting it

Starting URL: https://demoqa.com/alerts

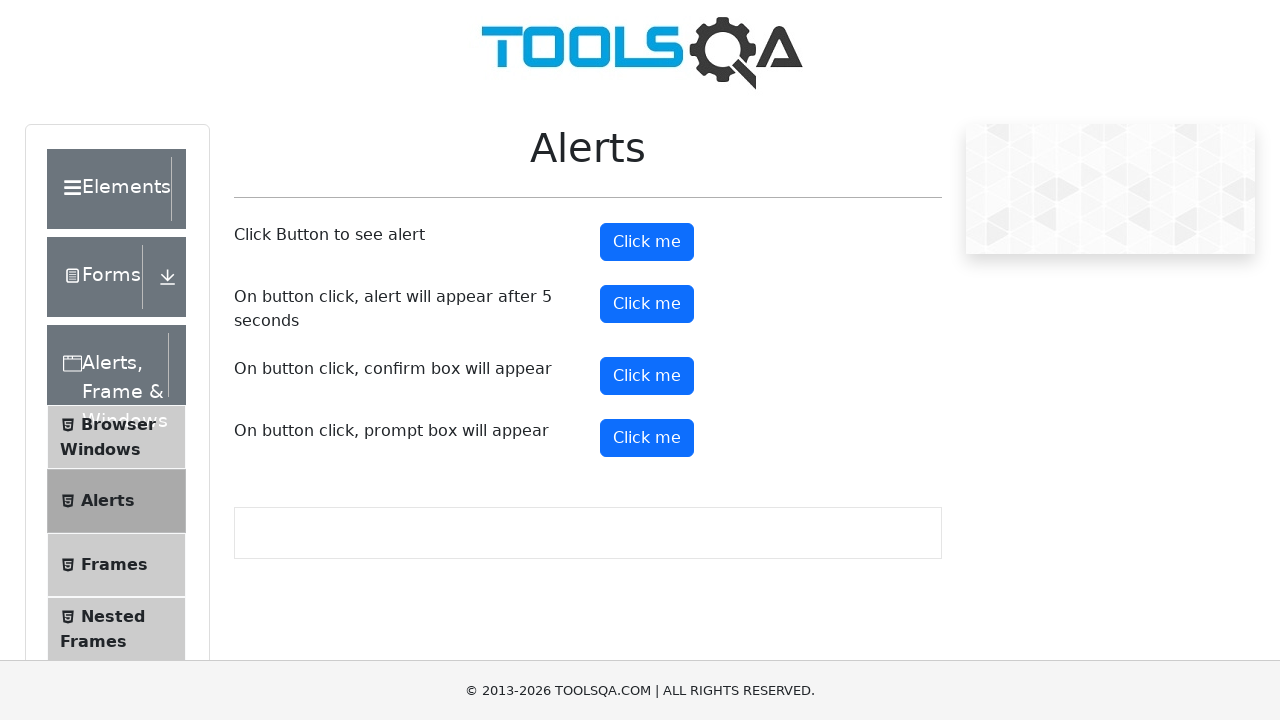

Set up dialog handler for prompt alerts
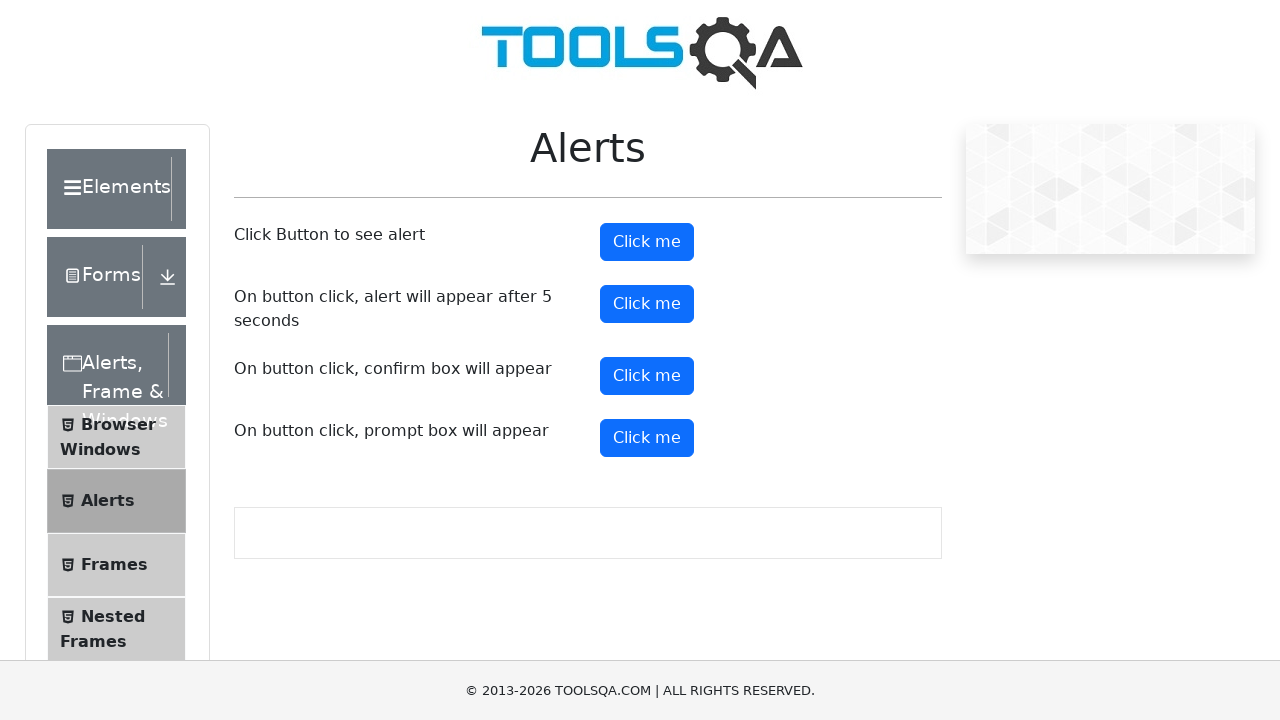

Clicked the prompt button to trigger alert at (647, 438) on #promtButton
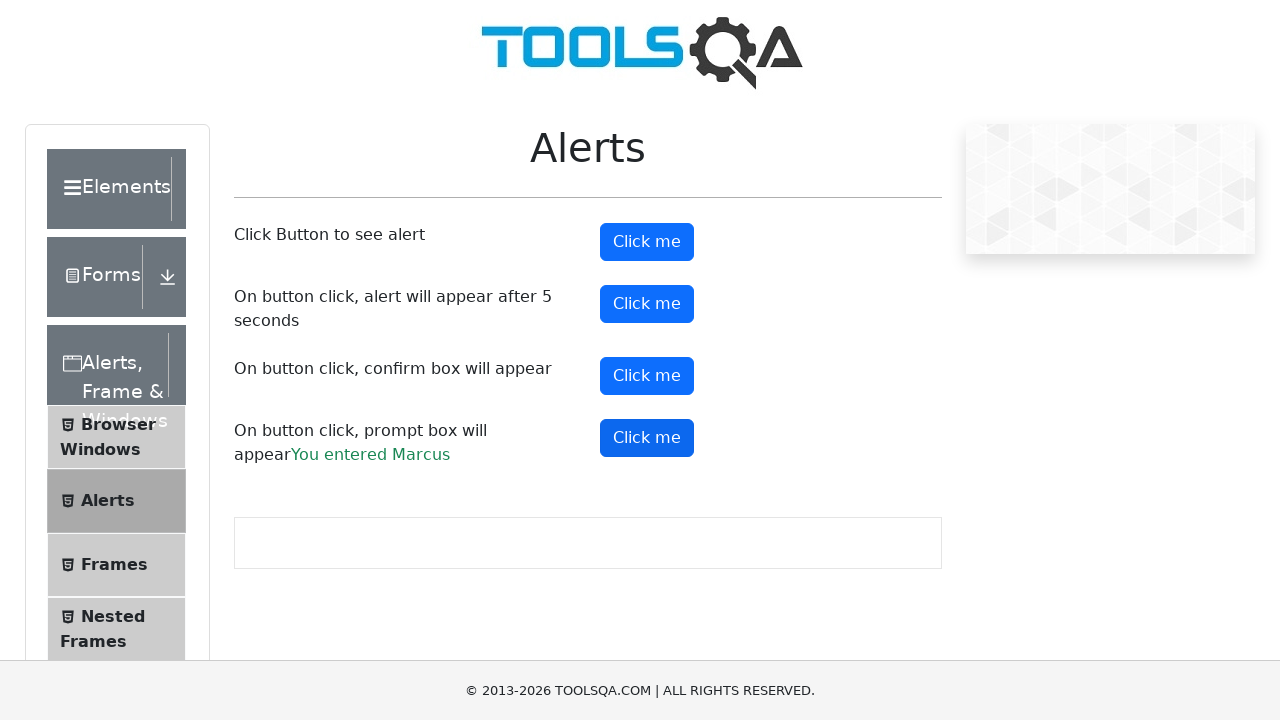

Waited for prompt dialog to be handled with 'Marcus' input
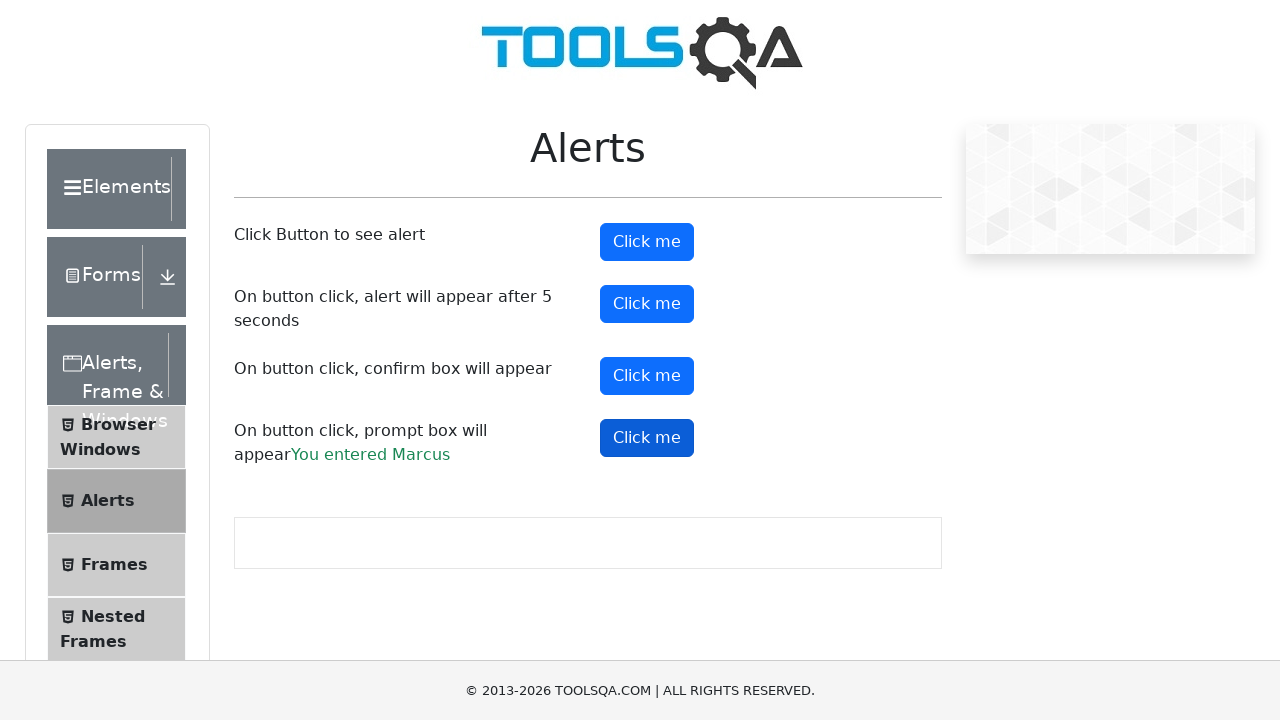

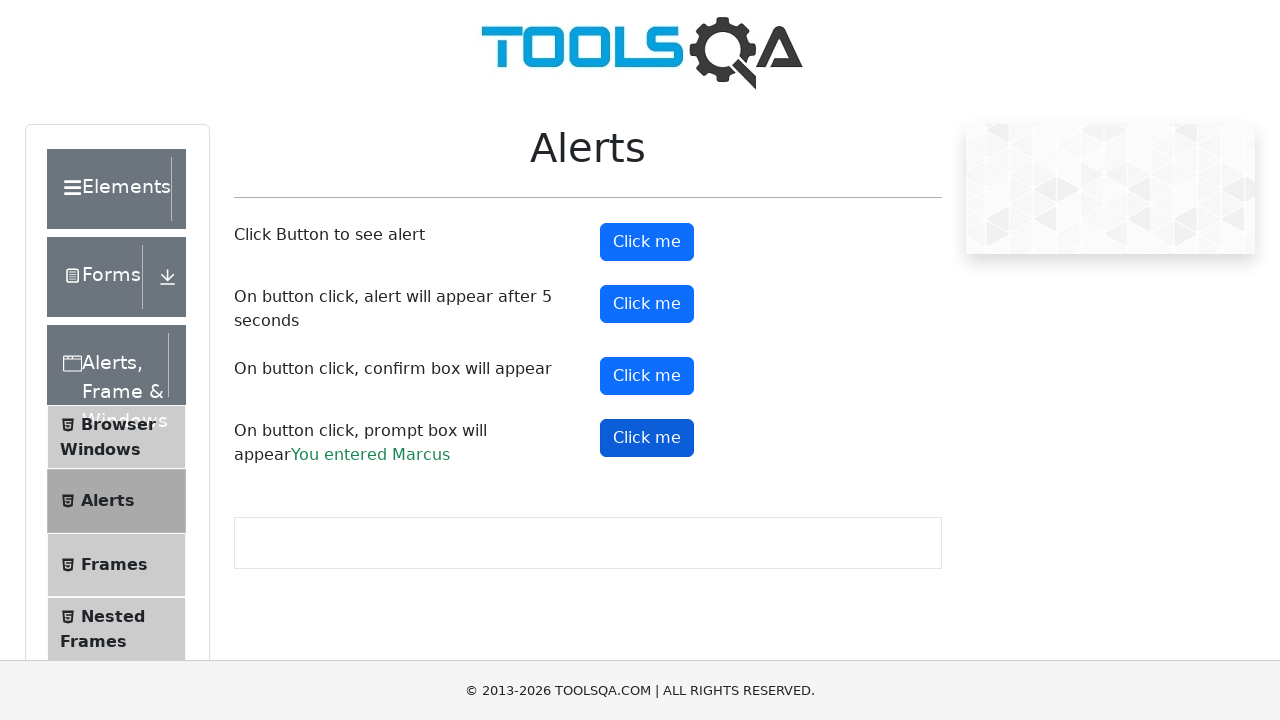